Tests dynamic controls functionality by navigating to the Dynamic Controls page, checking/unchecking a checkbox via Remove/Add buttons, and validating the UI state changes and messages displayed.

Starting URL: https://the-internet.herokuapp.com/

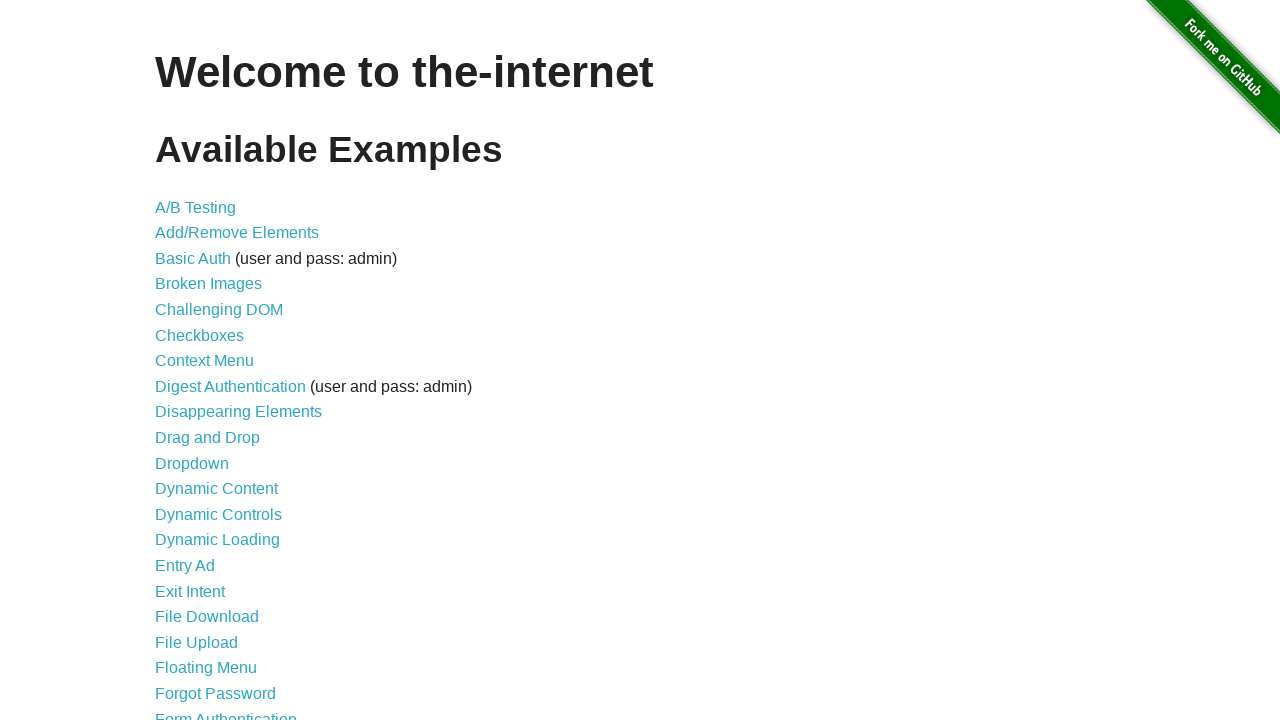

Clicked link to navigate to Dynamic Controls page at (218, 514) on a[href='/dynamic_controls']
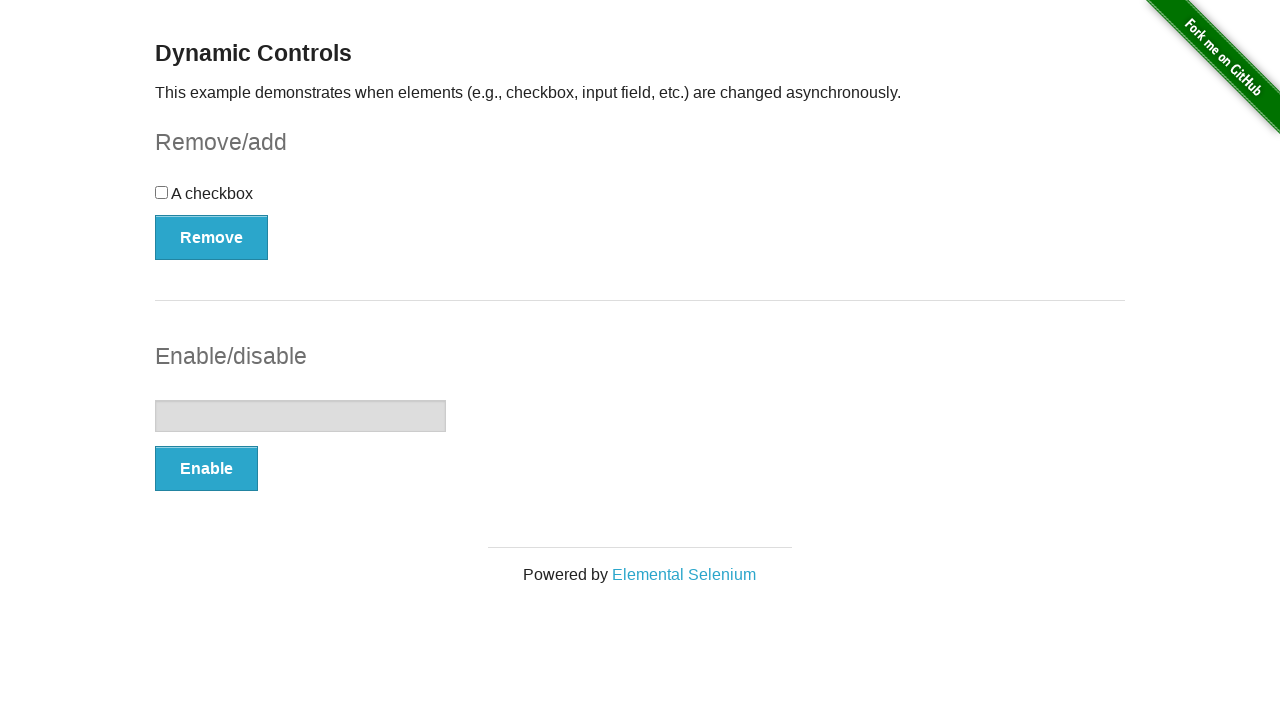

Remove button is visible
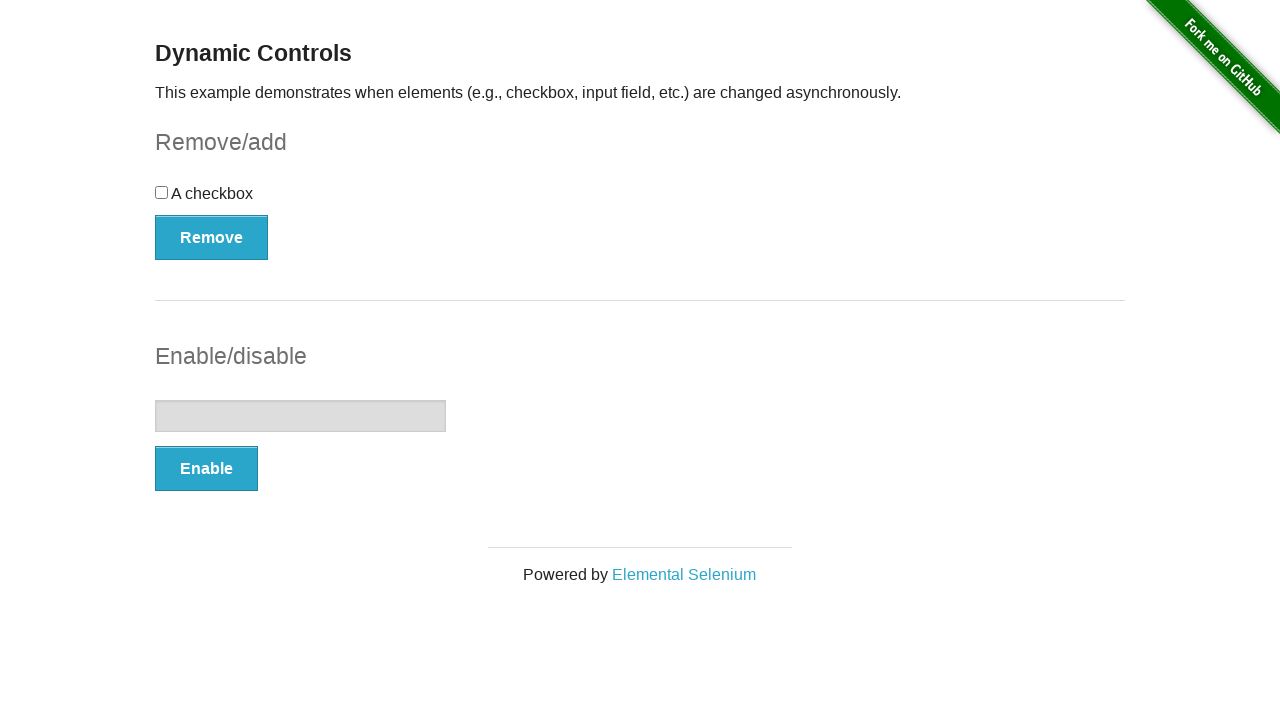

Dynamic Controls heading is visible
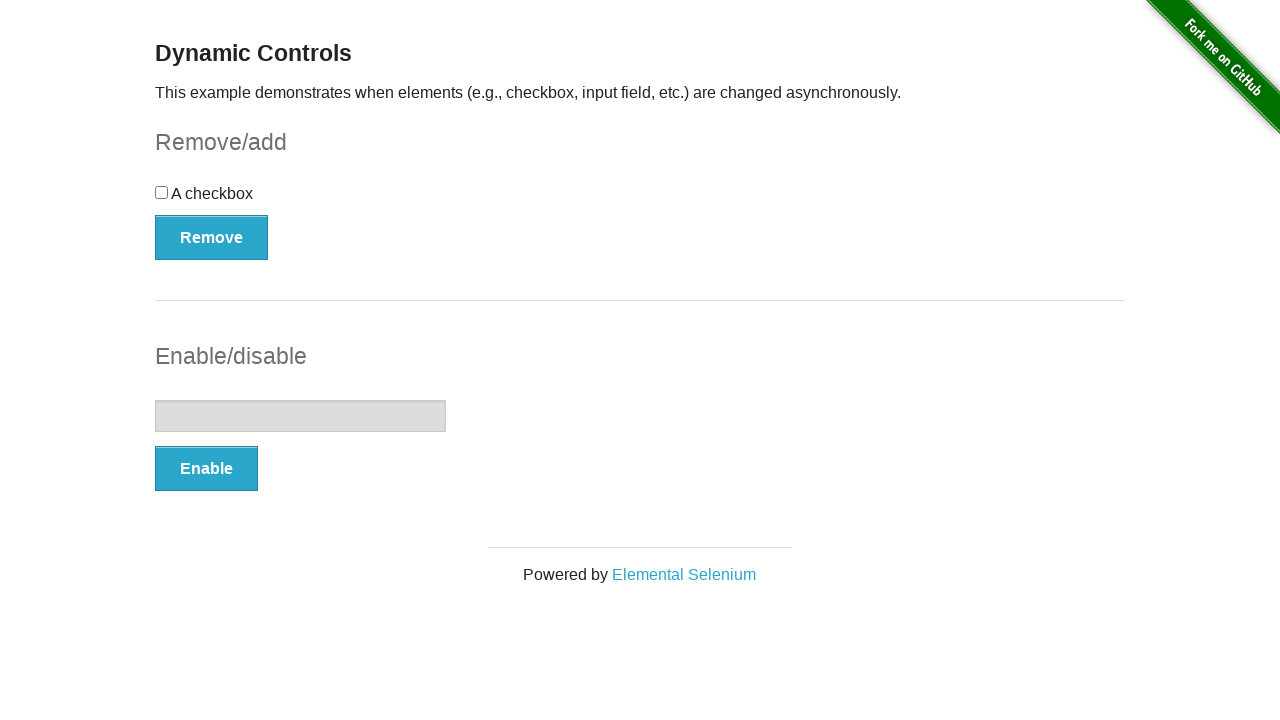

Checked the checkbox at (162, 192) on input[type='checkbox']
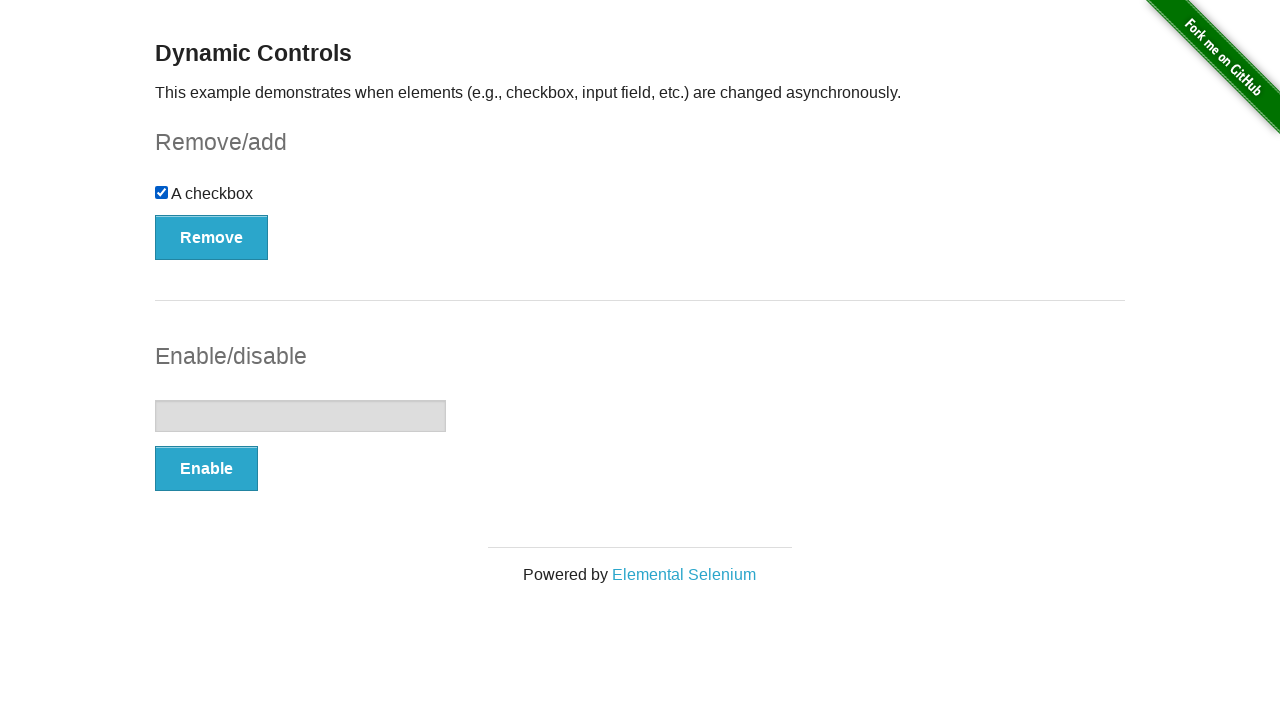

Clicked Remove button at (212, 237) on button:has-text('Remove')
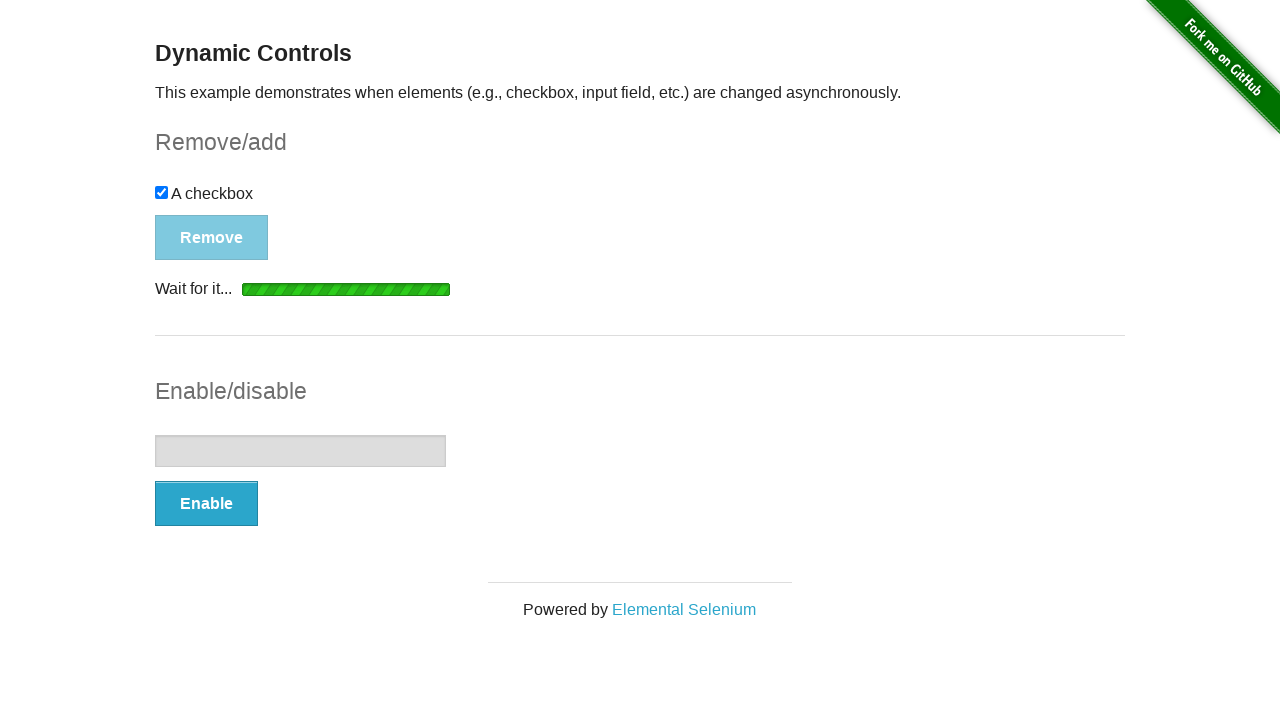

Checkbox disappeared after clicking Remove
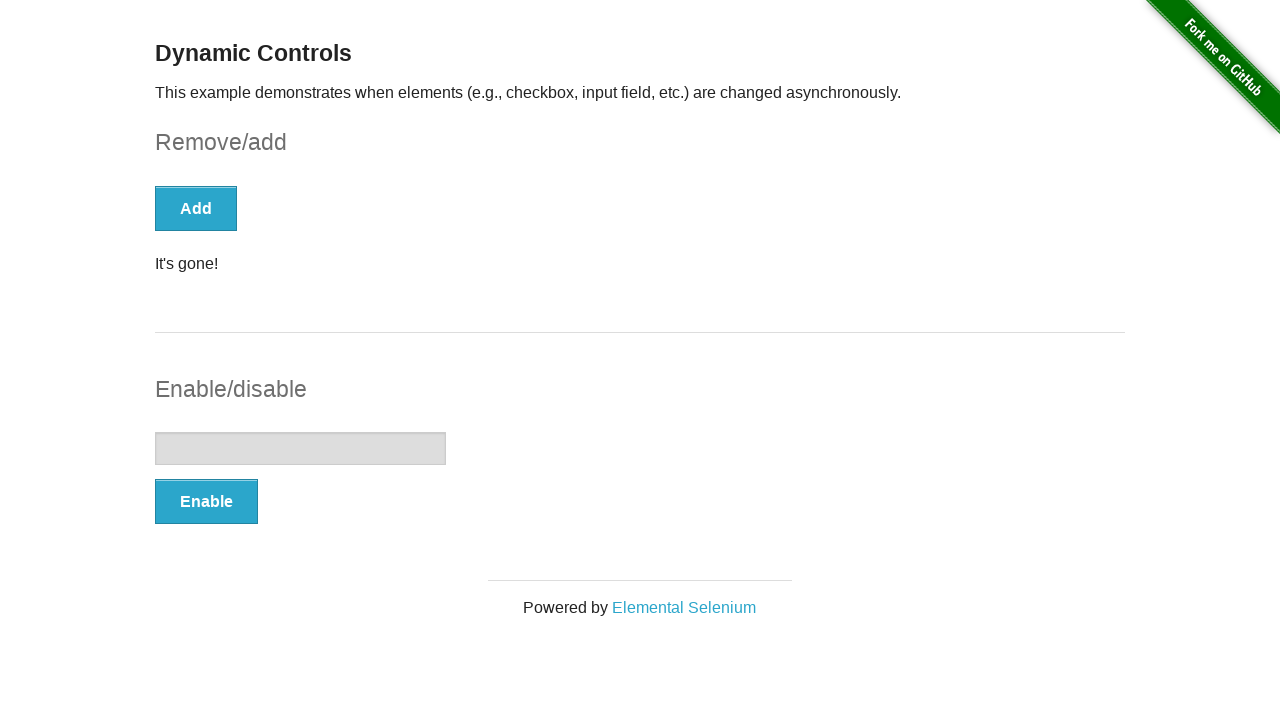

Add button is now visible
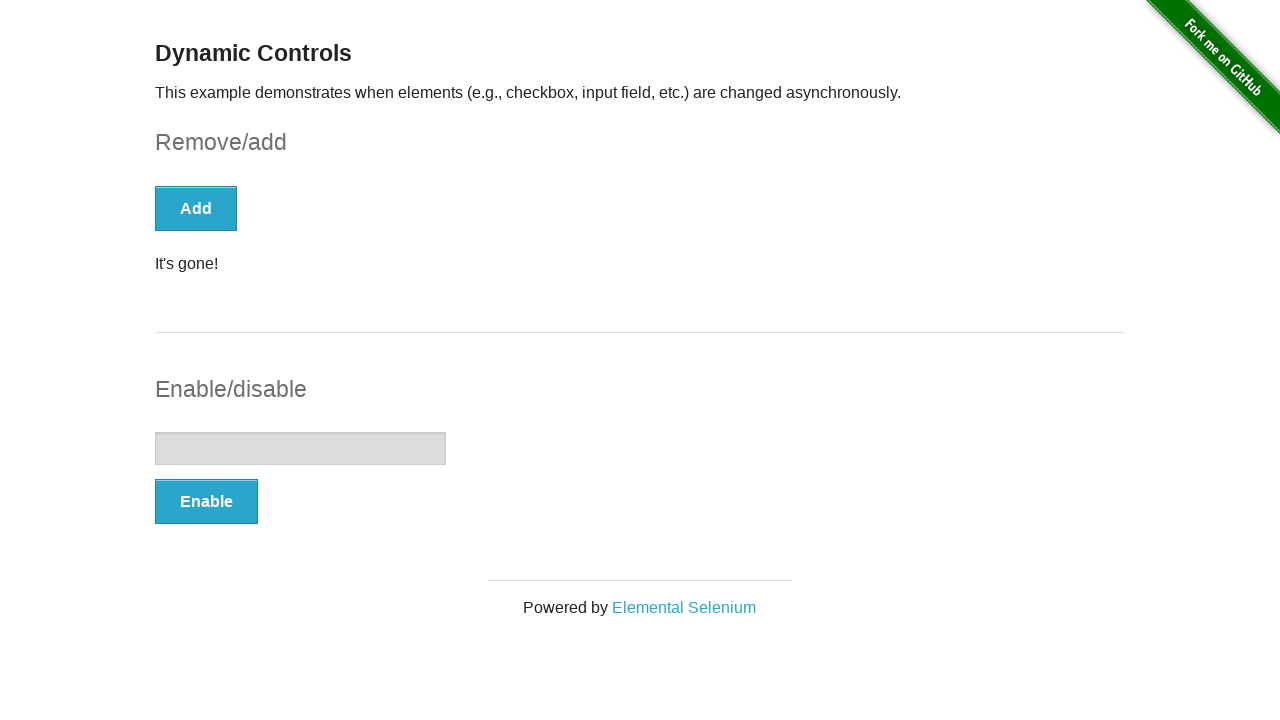

Verified 'It's gone!' message is displayed
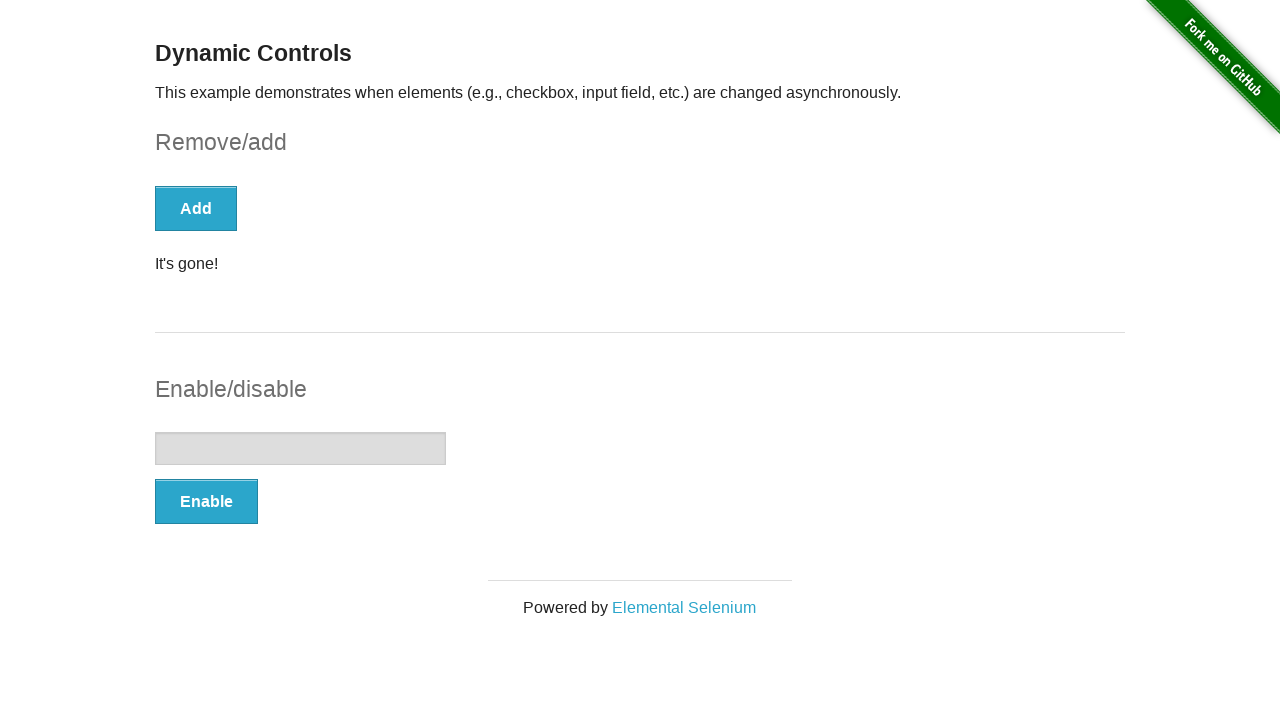

Clicked Add button at (196, 208) on button:has-text('Add')
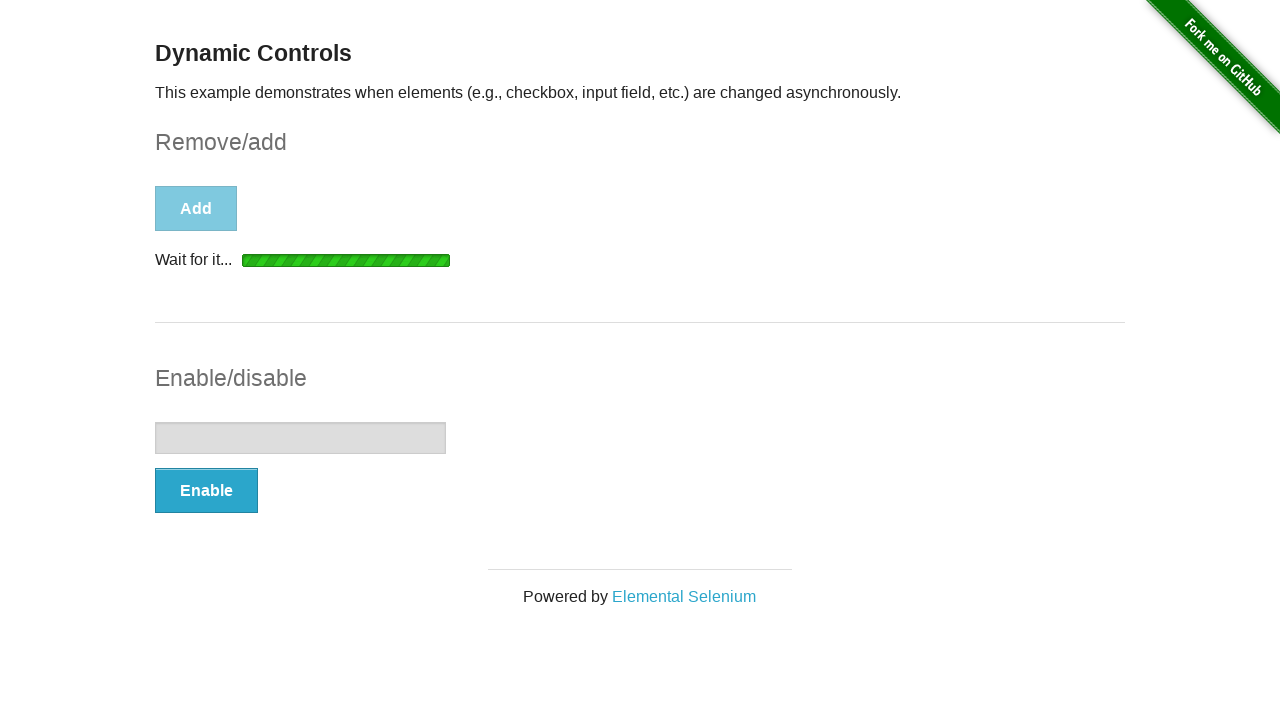

Checkbox reappeared after clicking Add
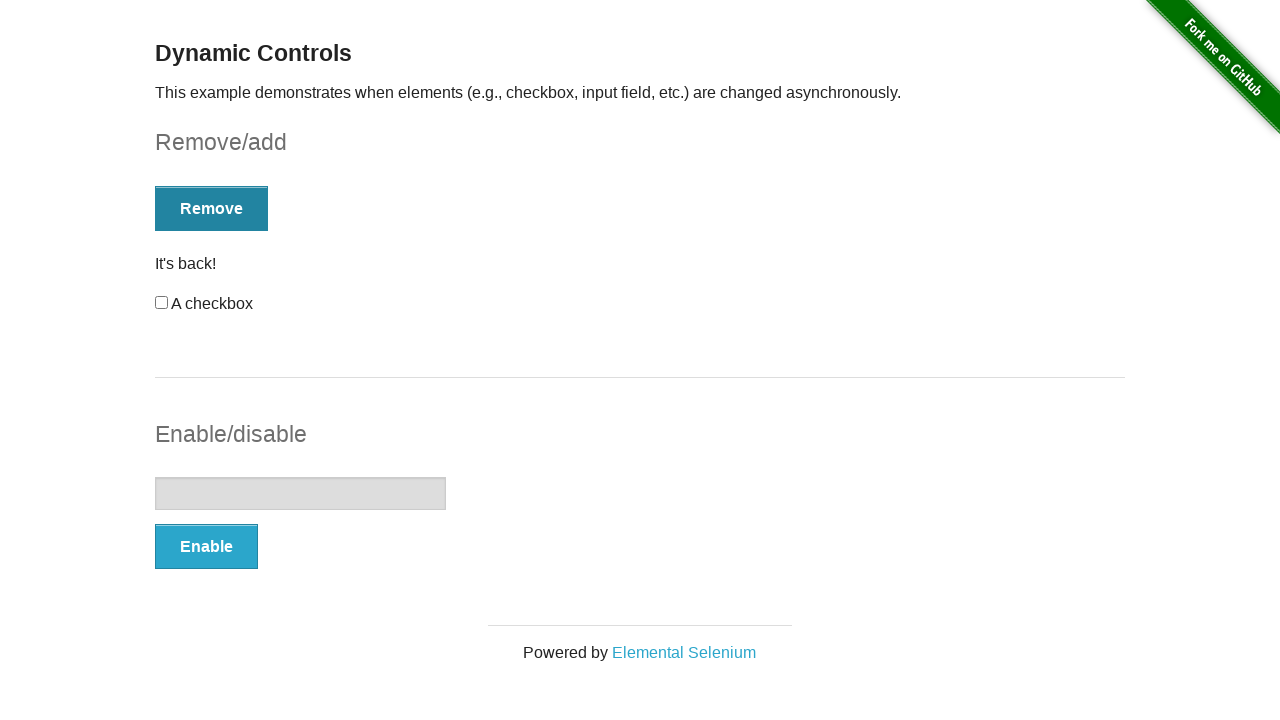

Verified 'It's back!' message is displayed
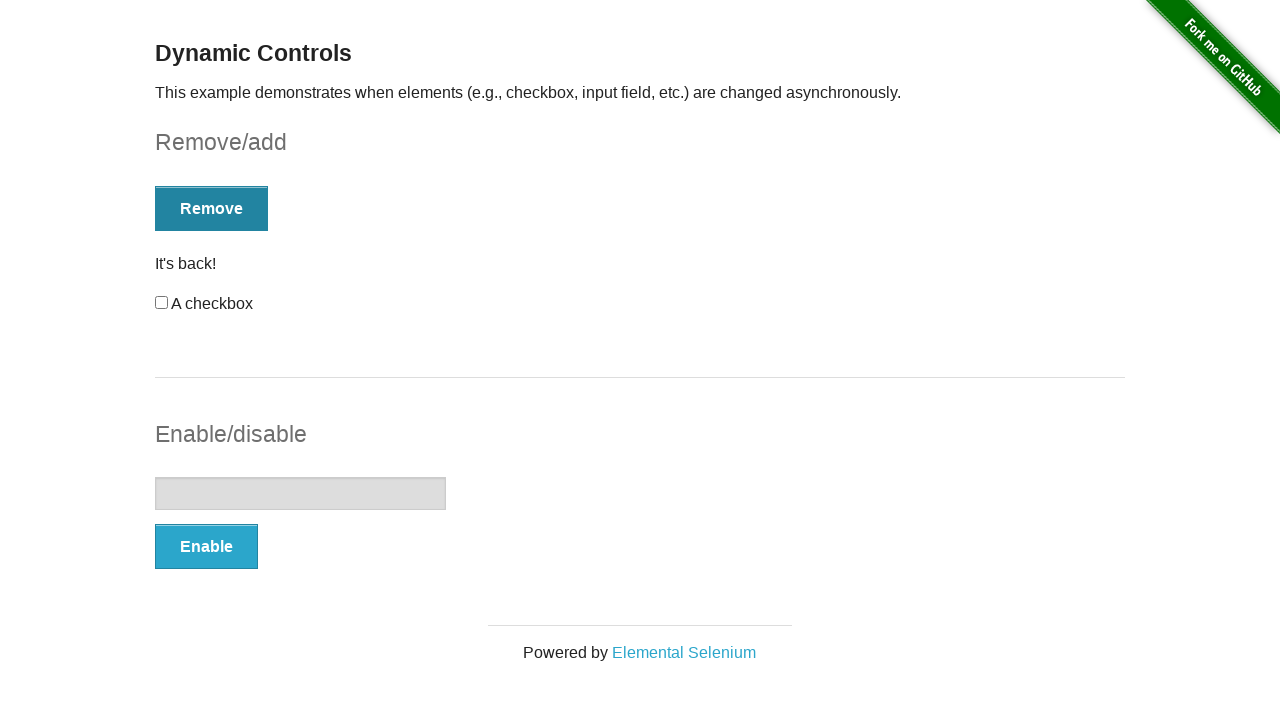

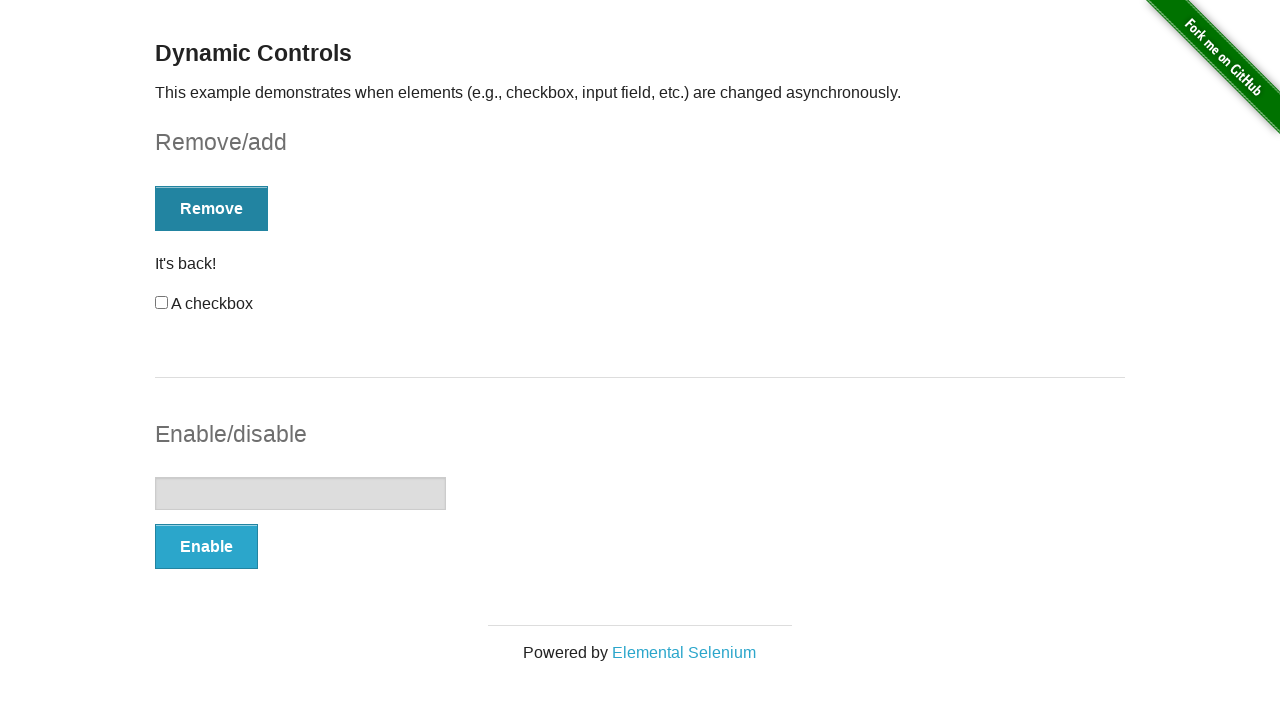